Navigates to Rahul Shetty Academy's Automation Practice page and verifies that a button element exists in the header section using XPath selector.

Starting URL: https://www.rahulshettyacademy.com/AutomationPractice/

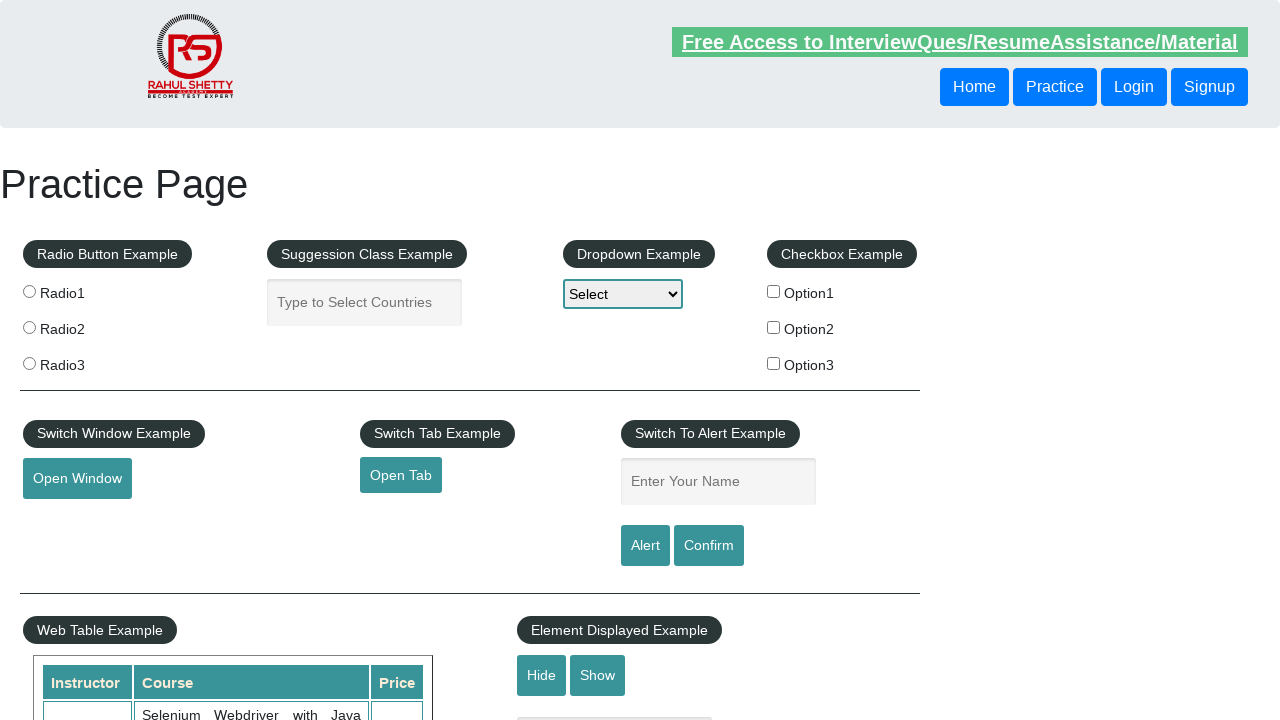

Navigated to Rahul Shetty Academy's Automation Practice page
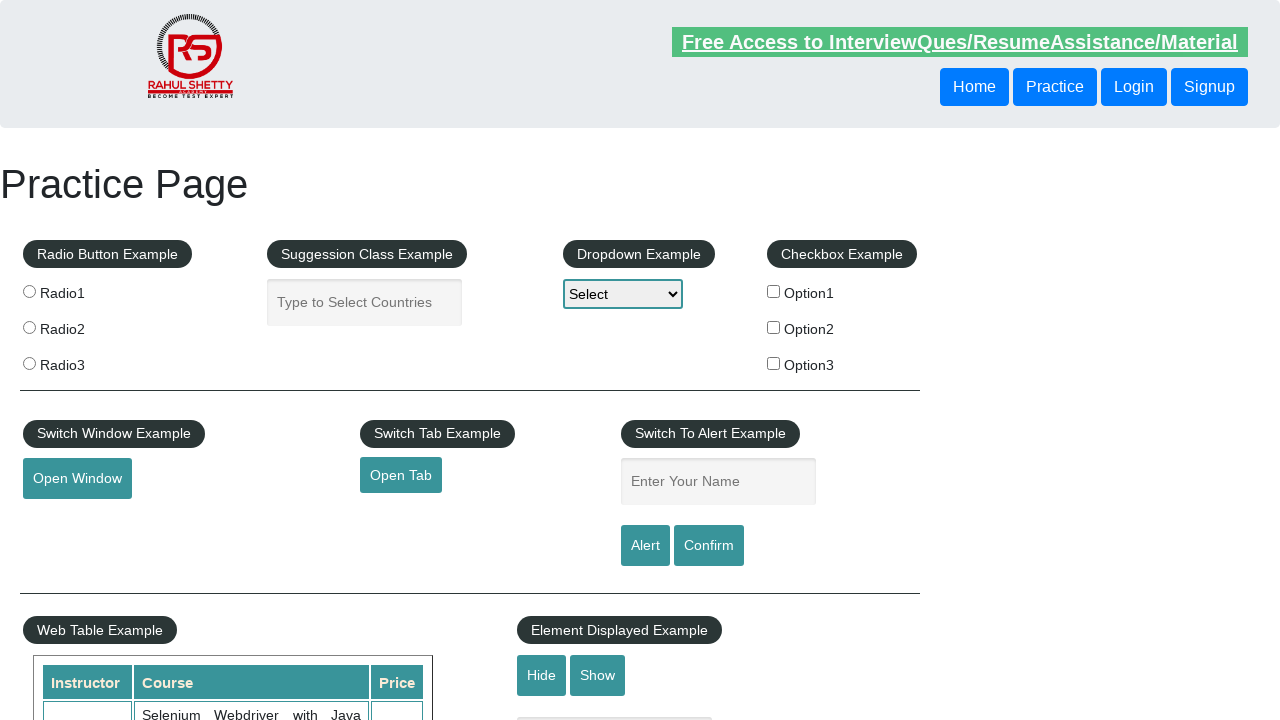

Located button element in header using XPath selector
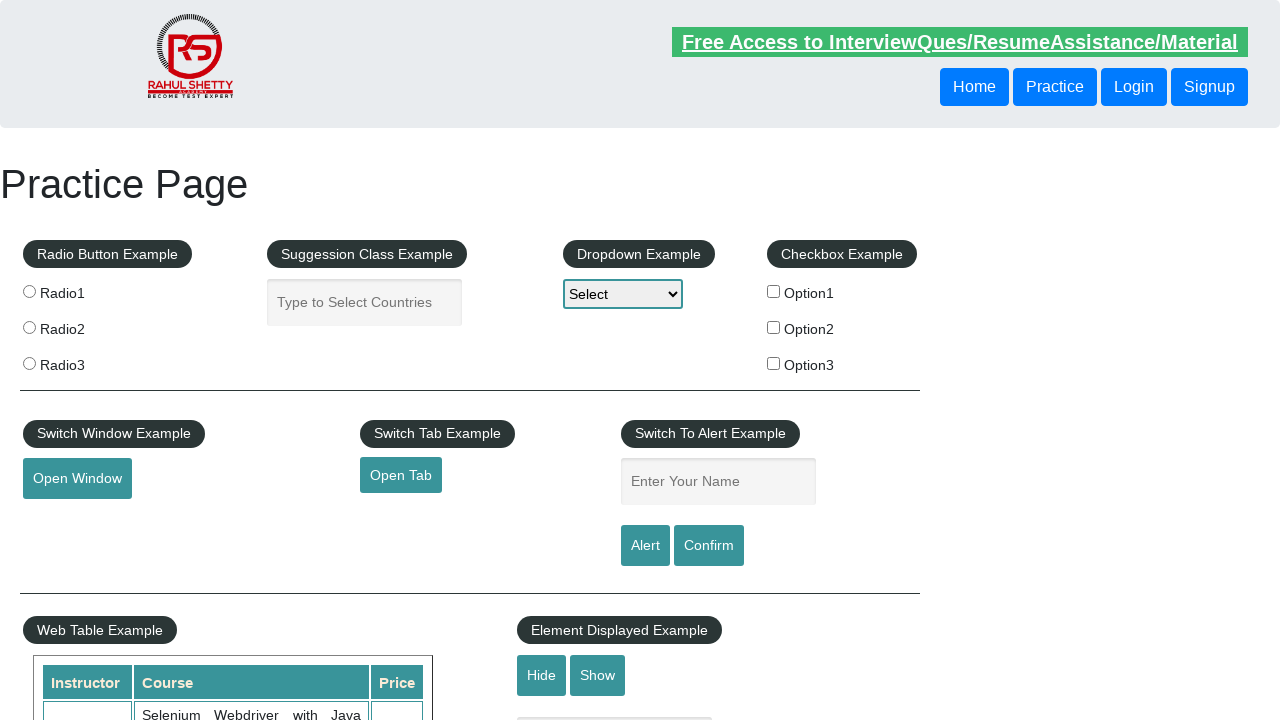

Button element became visible
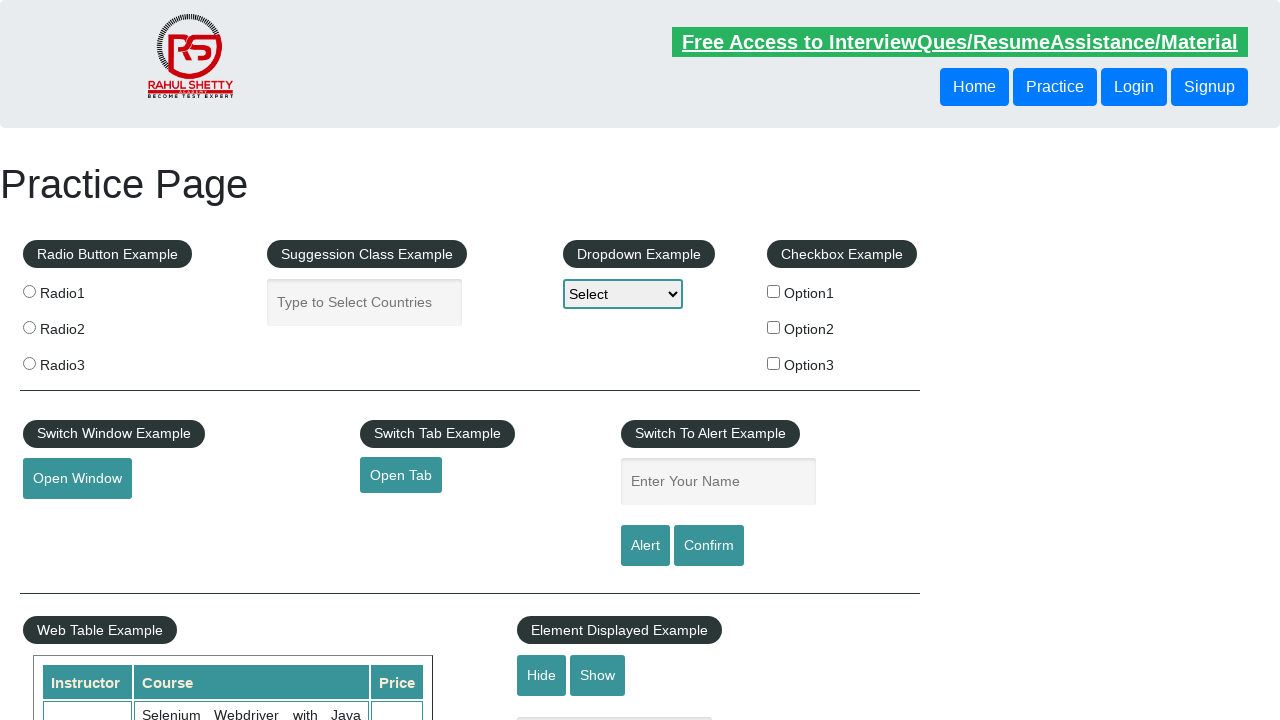

Retrieved and printed button element's text content
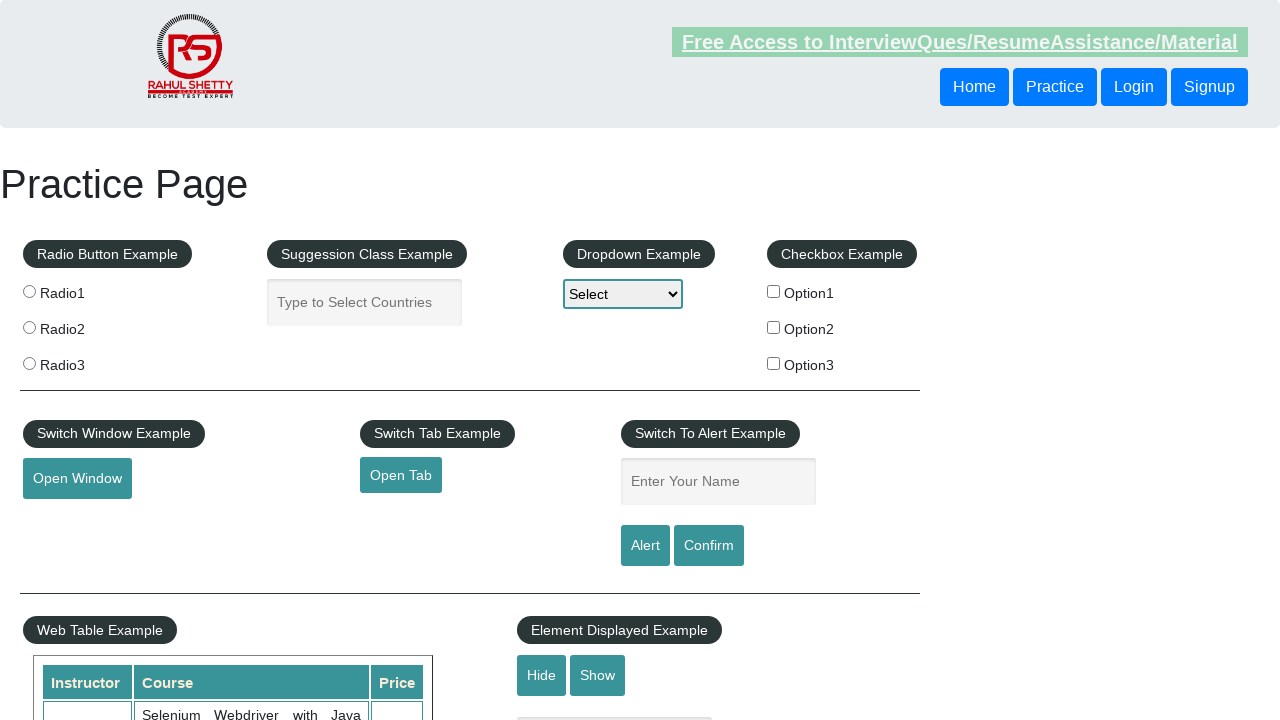

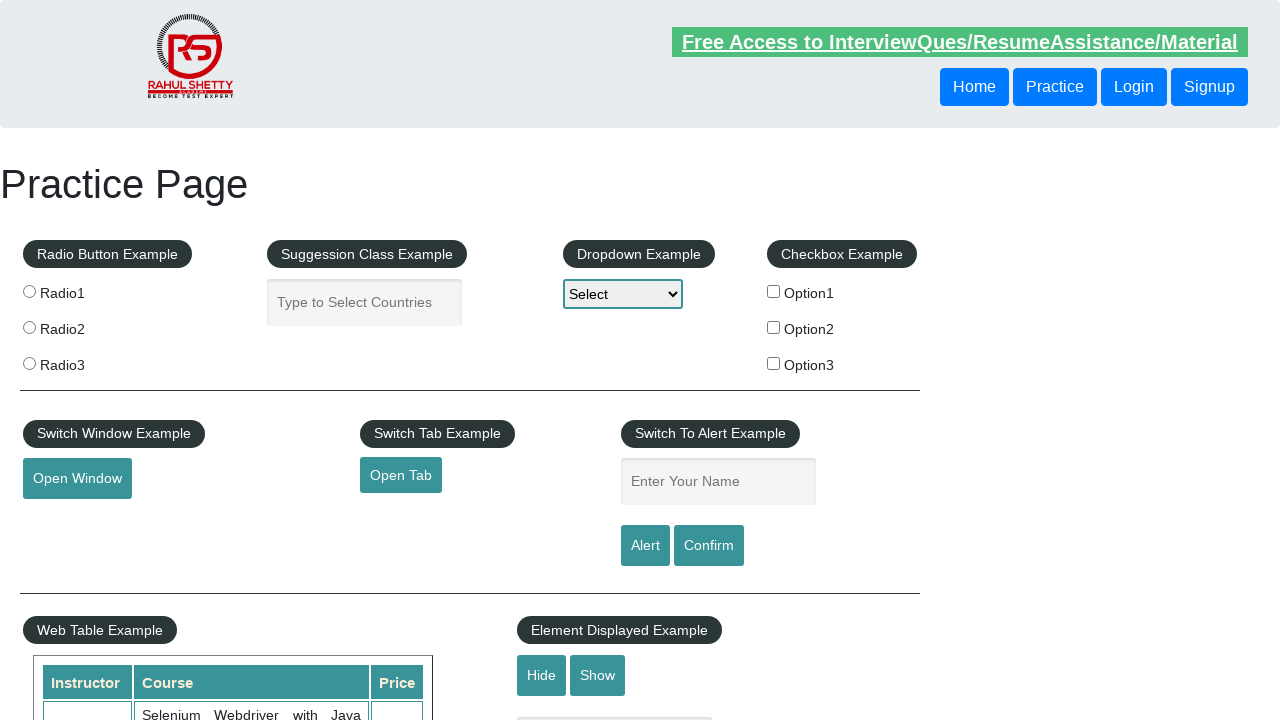